Tests that whitespace is trimmed from edited todo text

Starting URL: https://demo.playwright.dev/todomvc

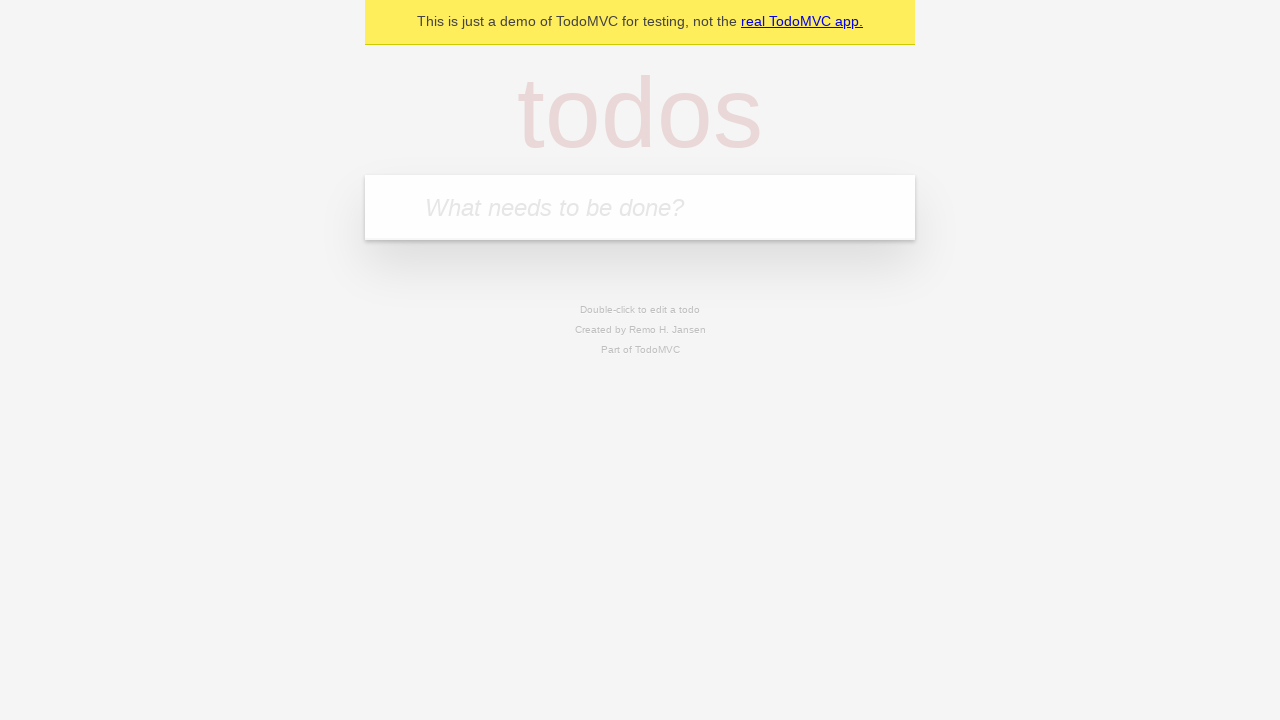

Filled new todo input with 'buy some cheese' on internal:attr=[placeholder="What needs to be done?"i]
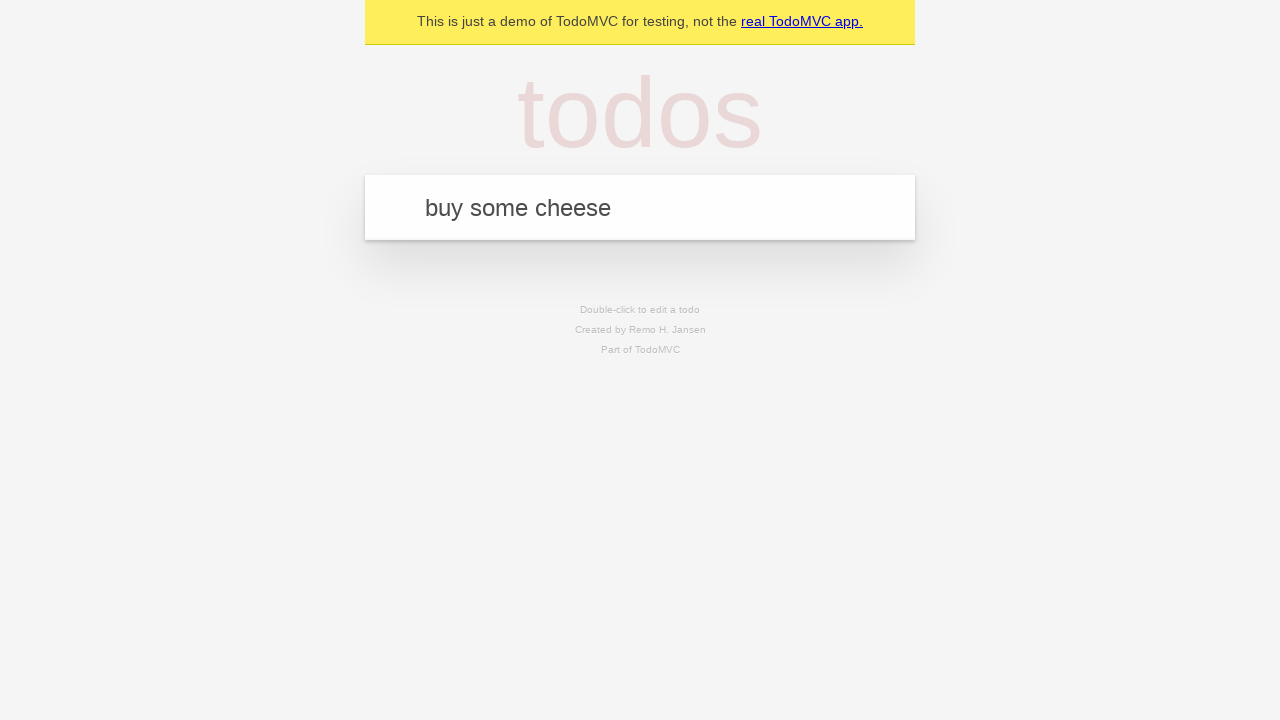

Pressed Enter to add todo 'buy some cheese' on internal:attr=[placeholder="What needs to be done?"i]
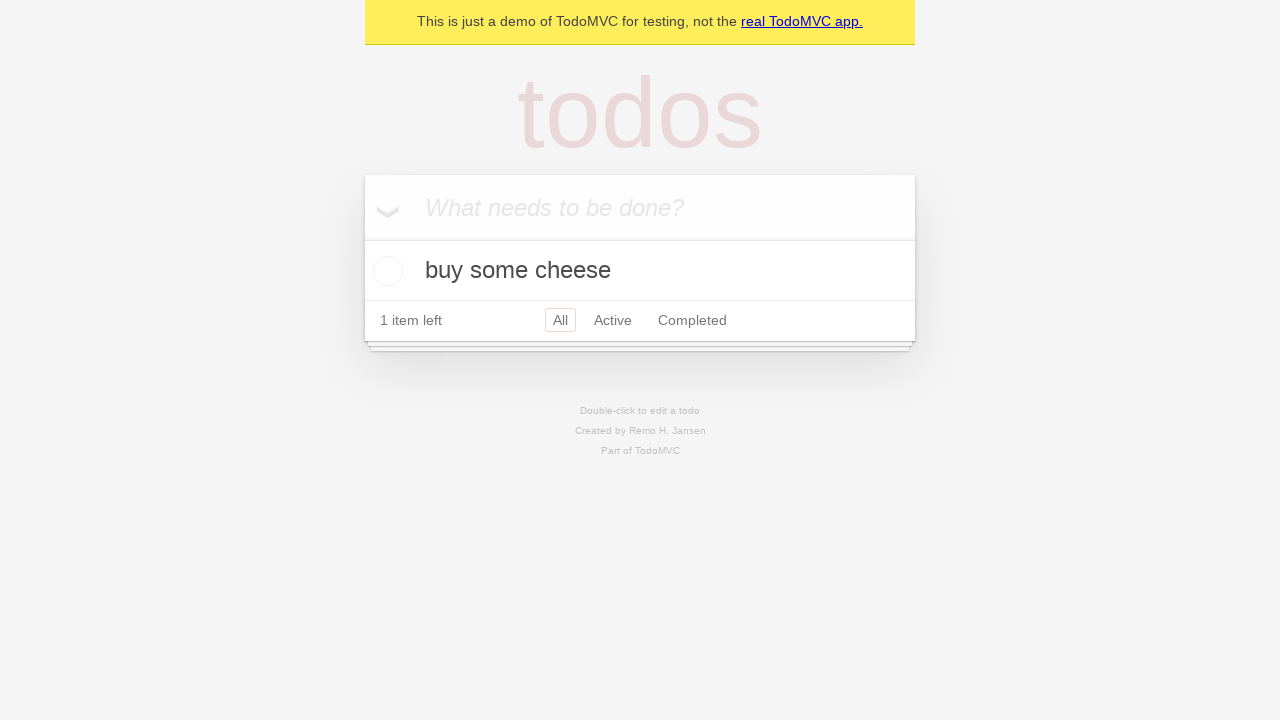

Filled new todo input with 'feed the cat' on internal:attr=[placeholder="What needs to be done?"i]
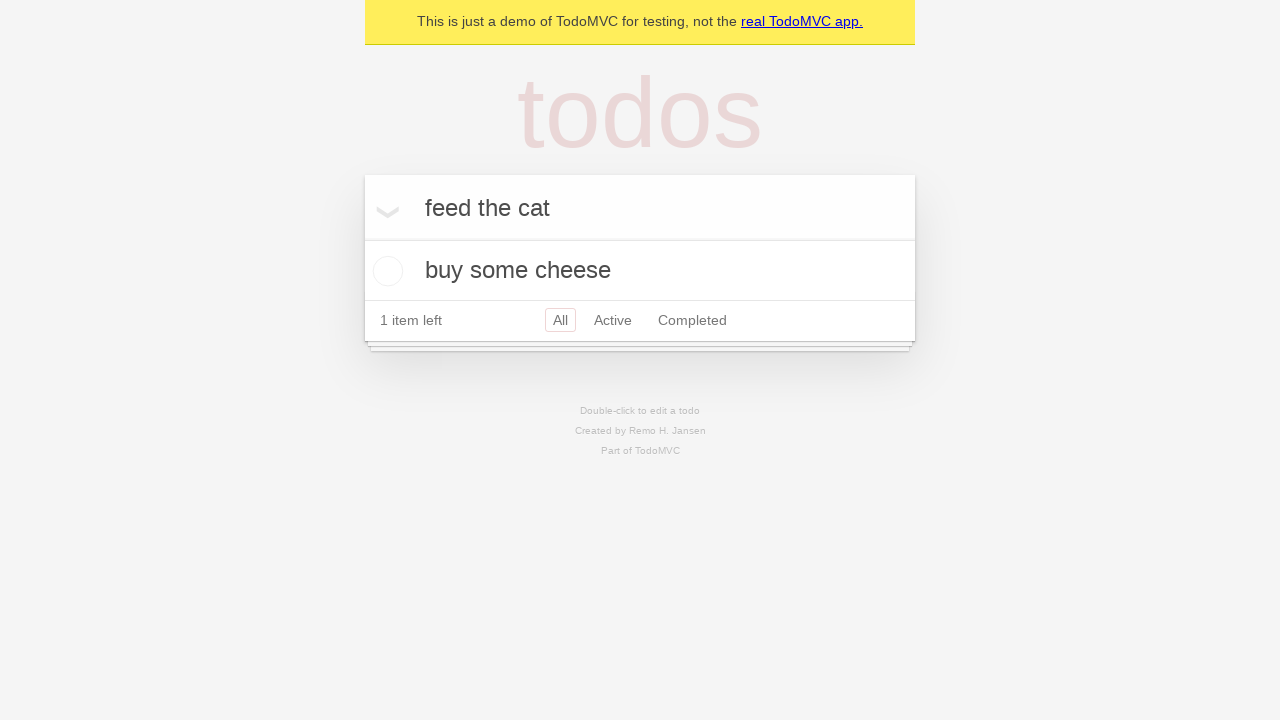

Pressed Enter to add todo 'feed the cat' on internal:attr=[placeholder="What needs to be done?"i]
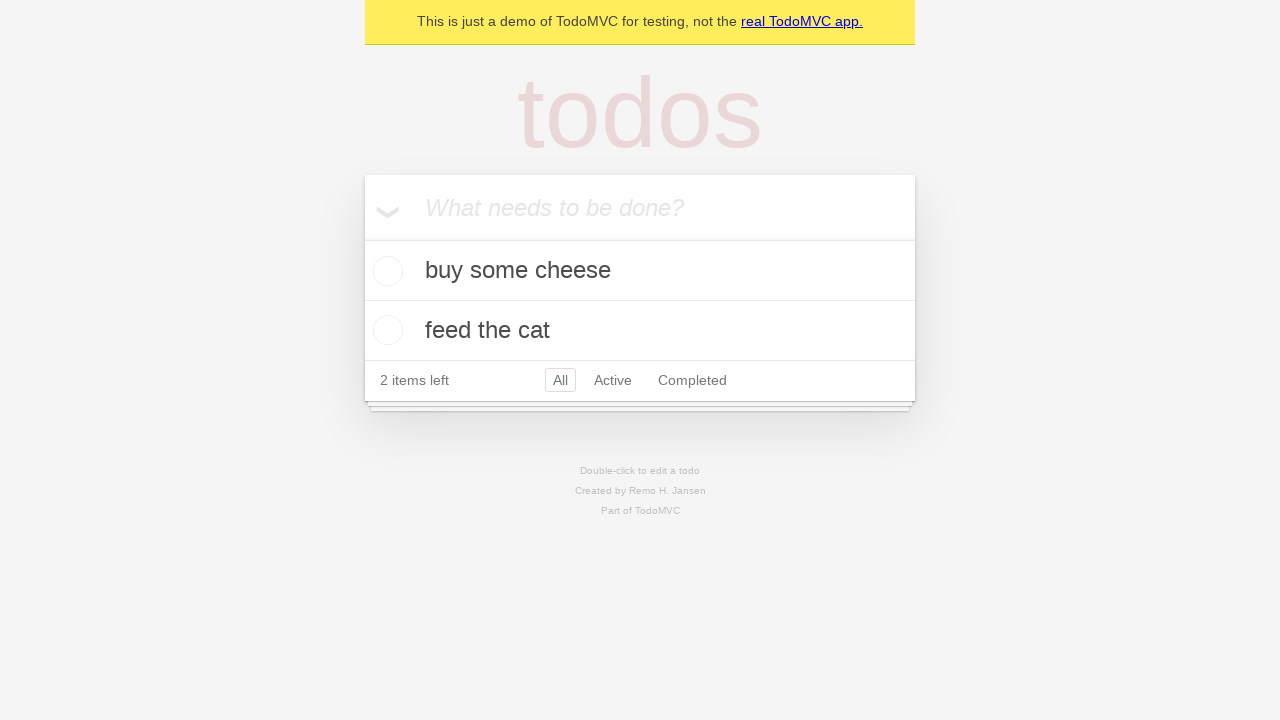

Filled new todo input with 'book a doctors appointment' on internal:attr=[placeholder="What needs to be done?"i]
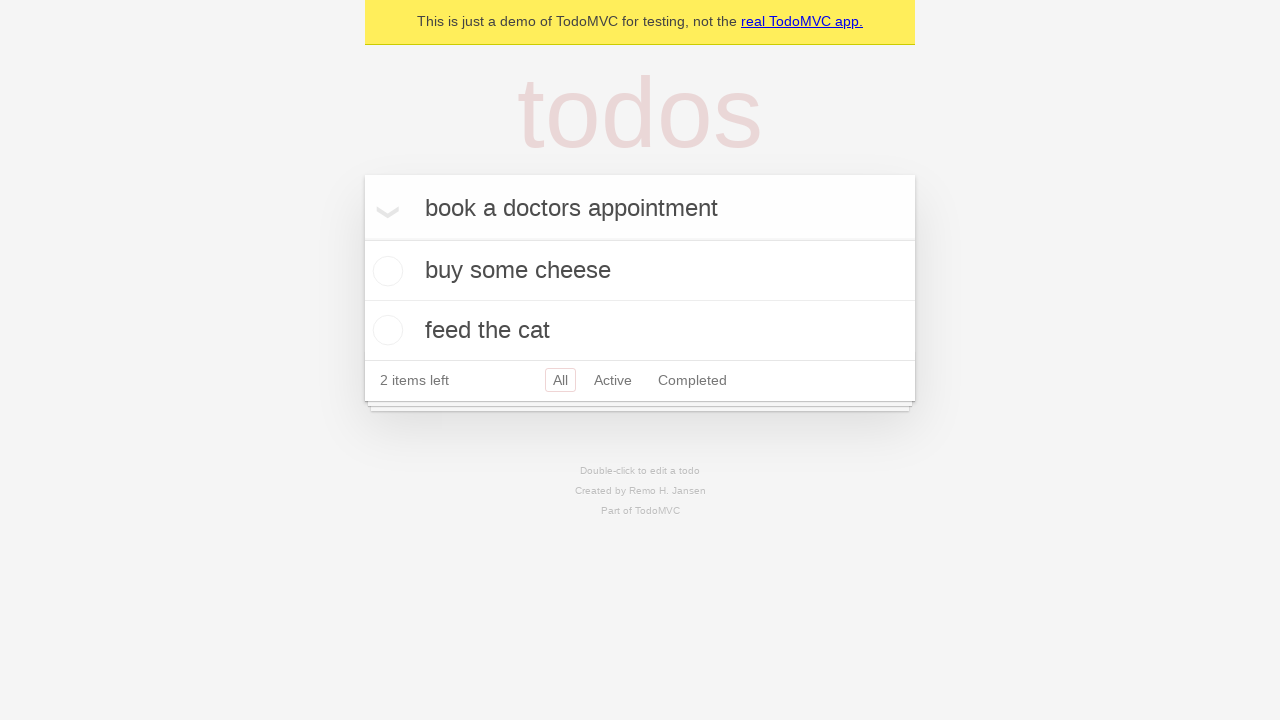

Pressed Enter to add todo 'book a doctors appointment' on internal:attr=[placeholder="What needs to be done?"i]
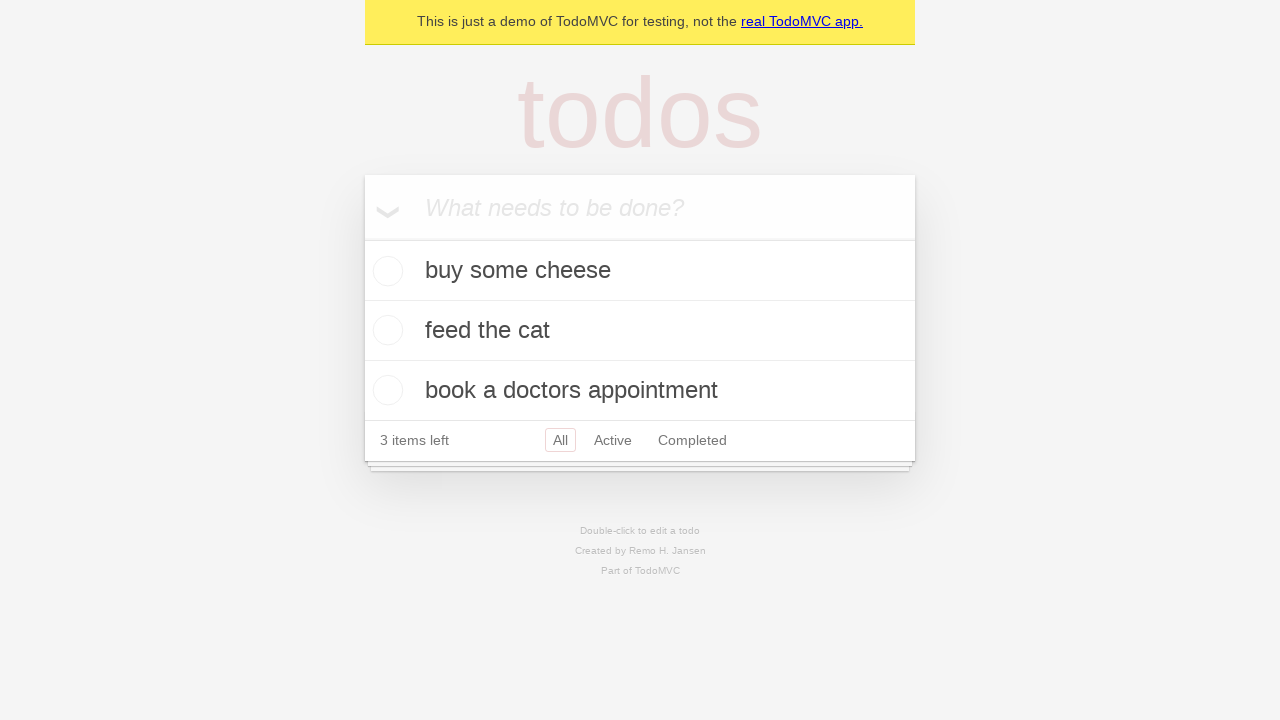

Waited for all 3 todos to be created and displayed
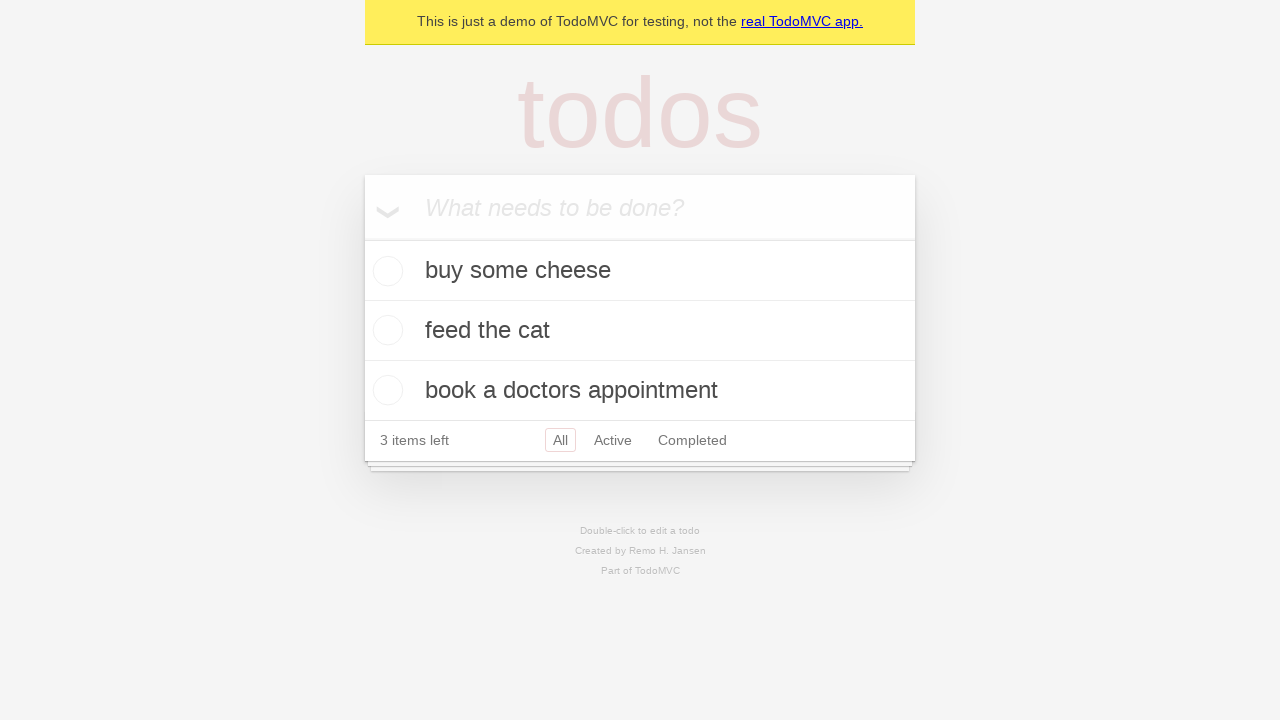

Double-clicked second todo item to enter edit mode at (640, 331) on internal:testid=[data-testid="todo-item"s] >> nth=1
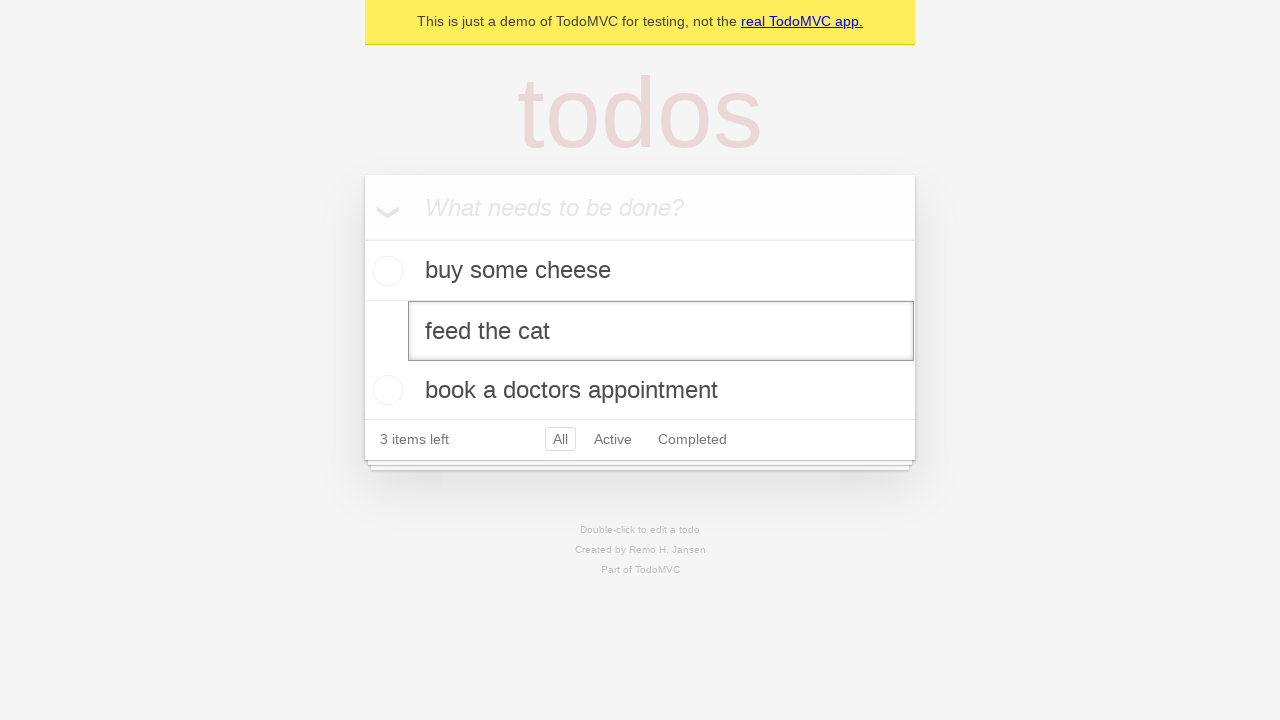

Filled edit input with text containing leading and trailing whitespace on internal:testid=[data-testid="todo-item"s] >> nth=1 >> internal:role=textbox[nam
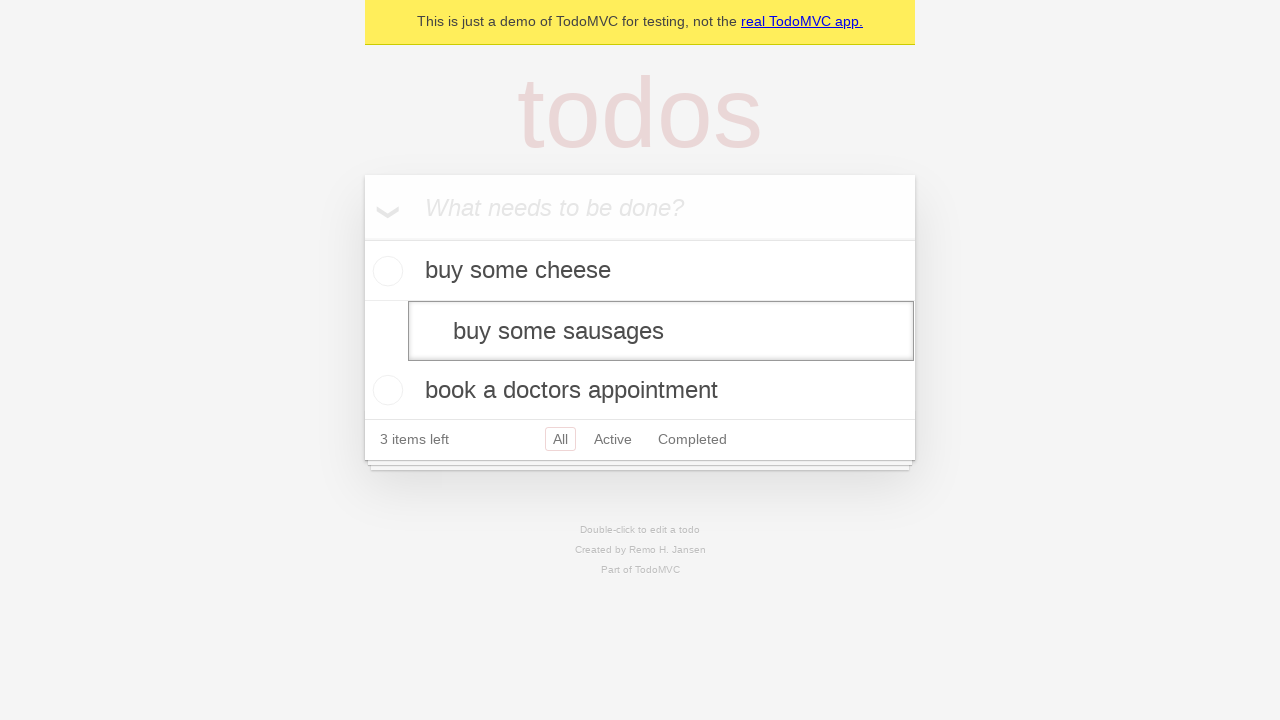

Pressed Enter to confirm edit and verify whitespace is trimmed on internal:testid=[data-testid="todo-item"s] >> nth=1 >> internal:role=textbox[nam
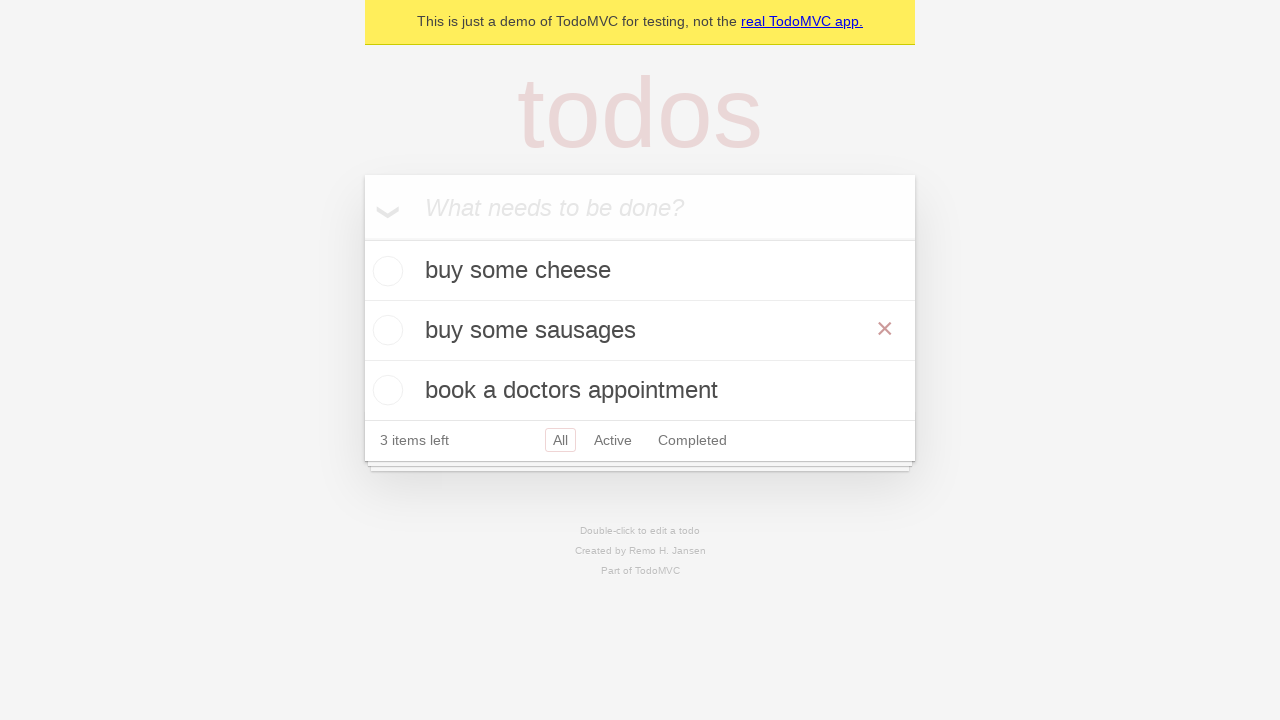

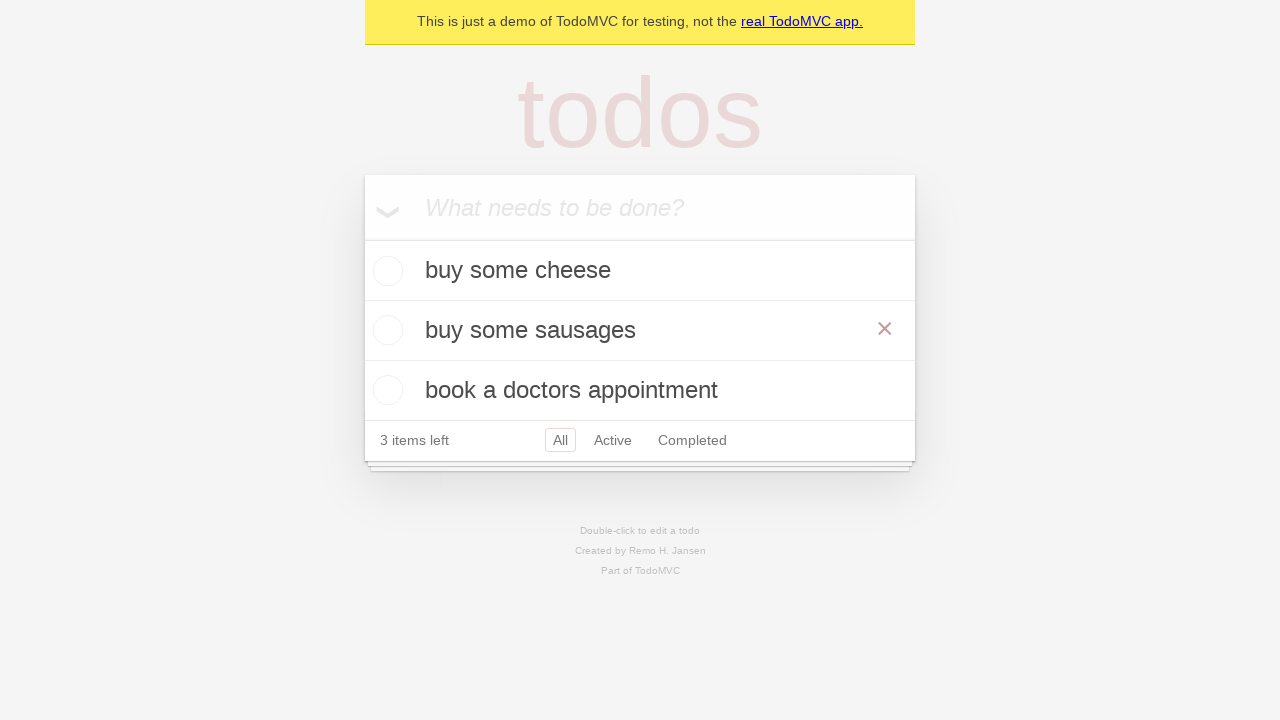